Basic sanity test that navigates to the homepage and verifies the page loads successfully

Starting URL: https://colab.humanbrain.in/

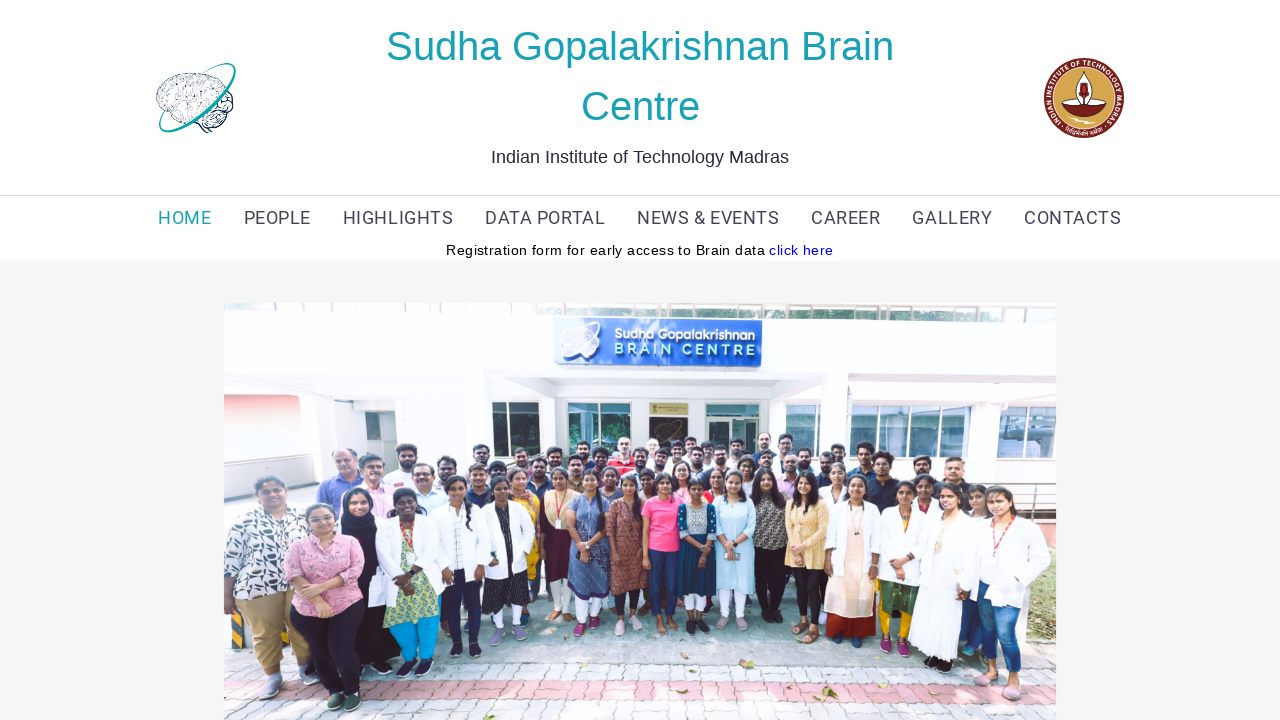

Waited for page to reach domcontentloaded state
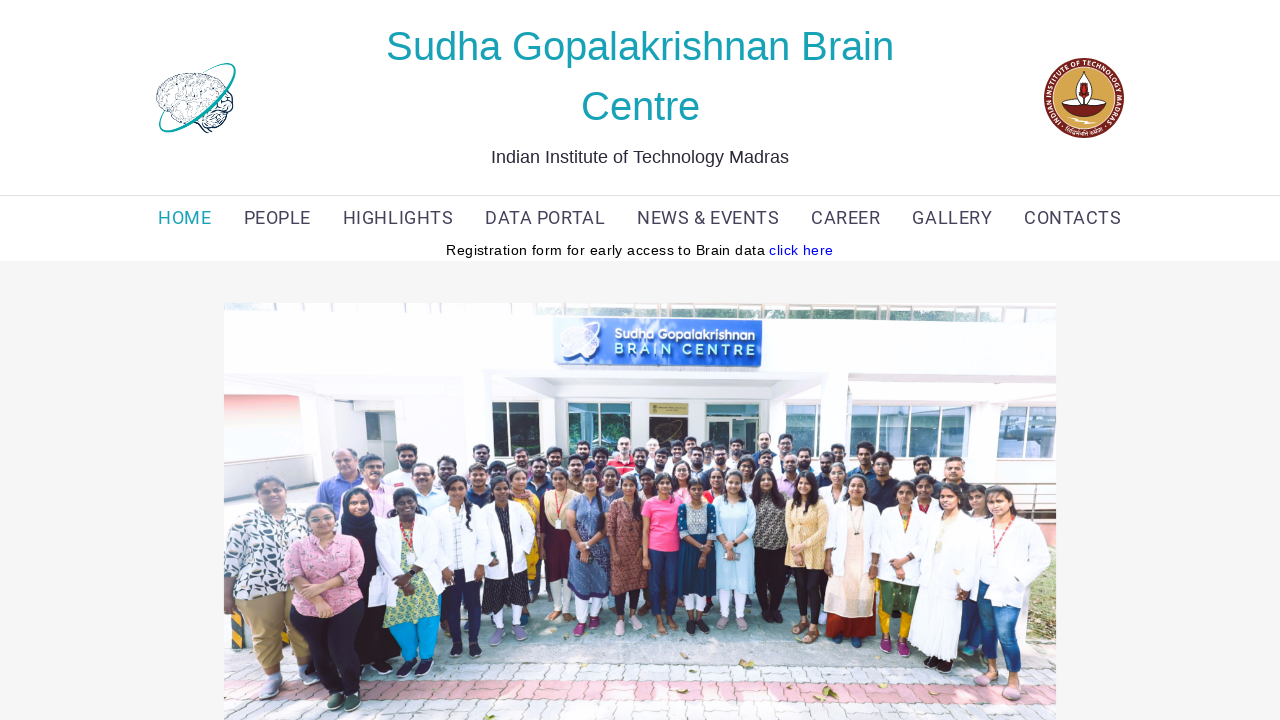

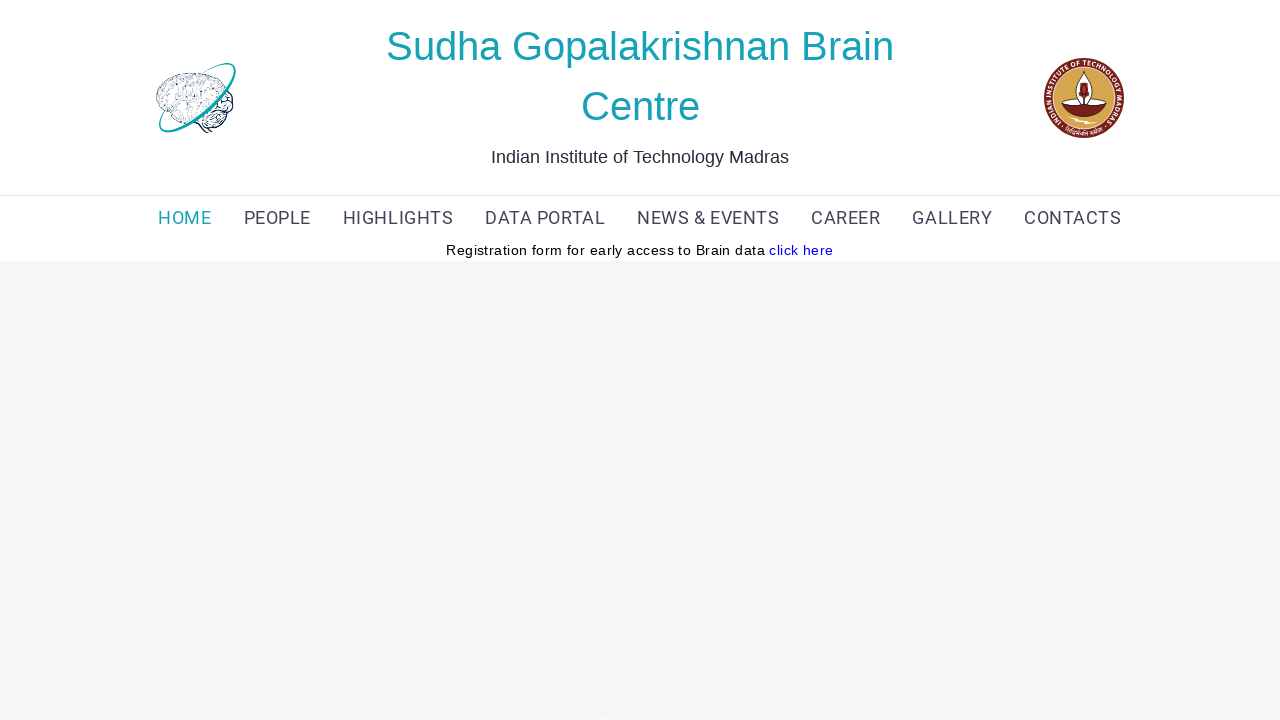